Tests dynamic loading without setting any timeout, expecting to find the "Hello World!" text after clicking start button

Starting URL: https://automationfc.github.io/dynamic-loading/

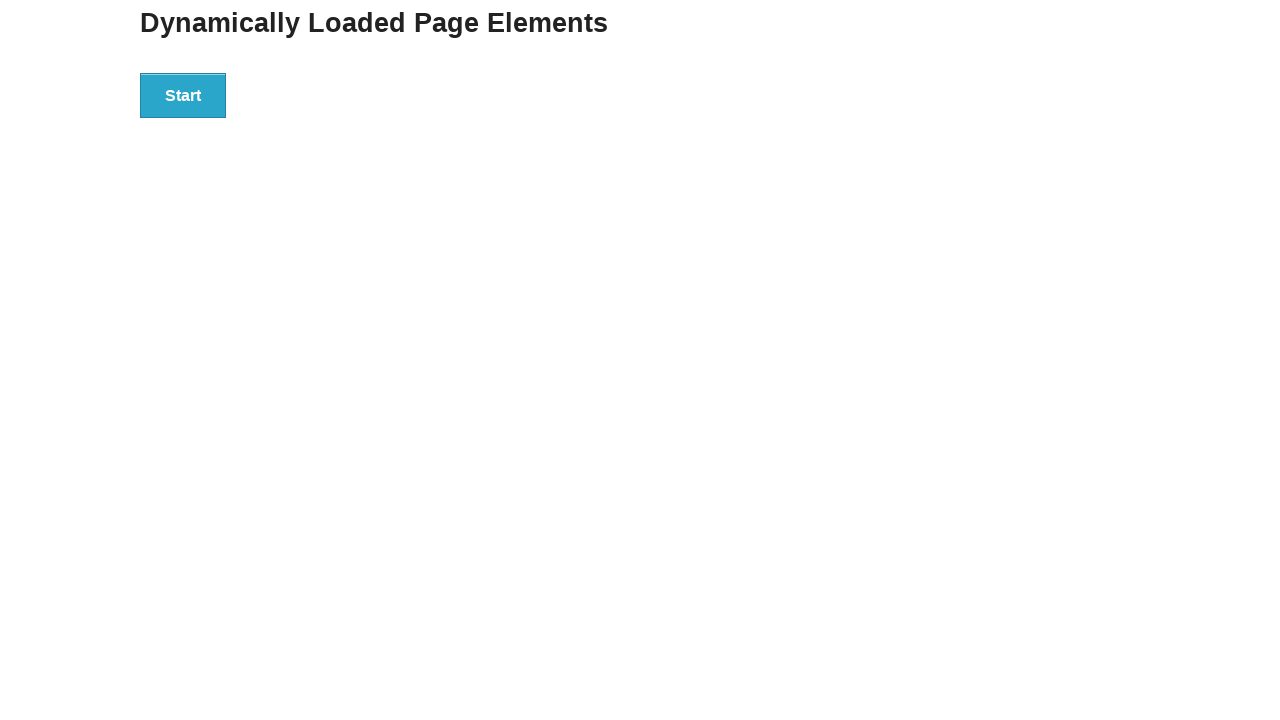

Clicked Start button to trigger dynamic loading at (183, 95) on div#start>button
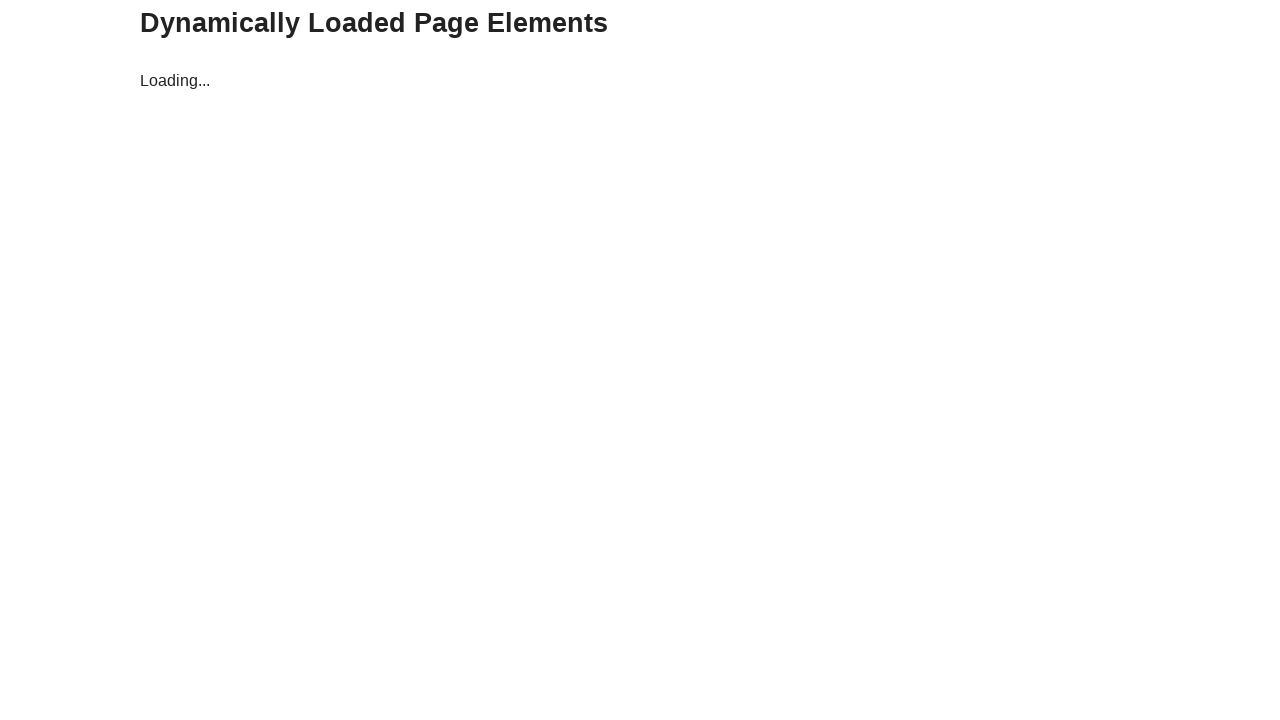

Retrieved 'Hello World!' text from finish element
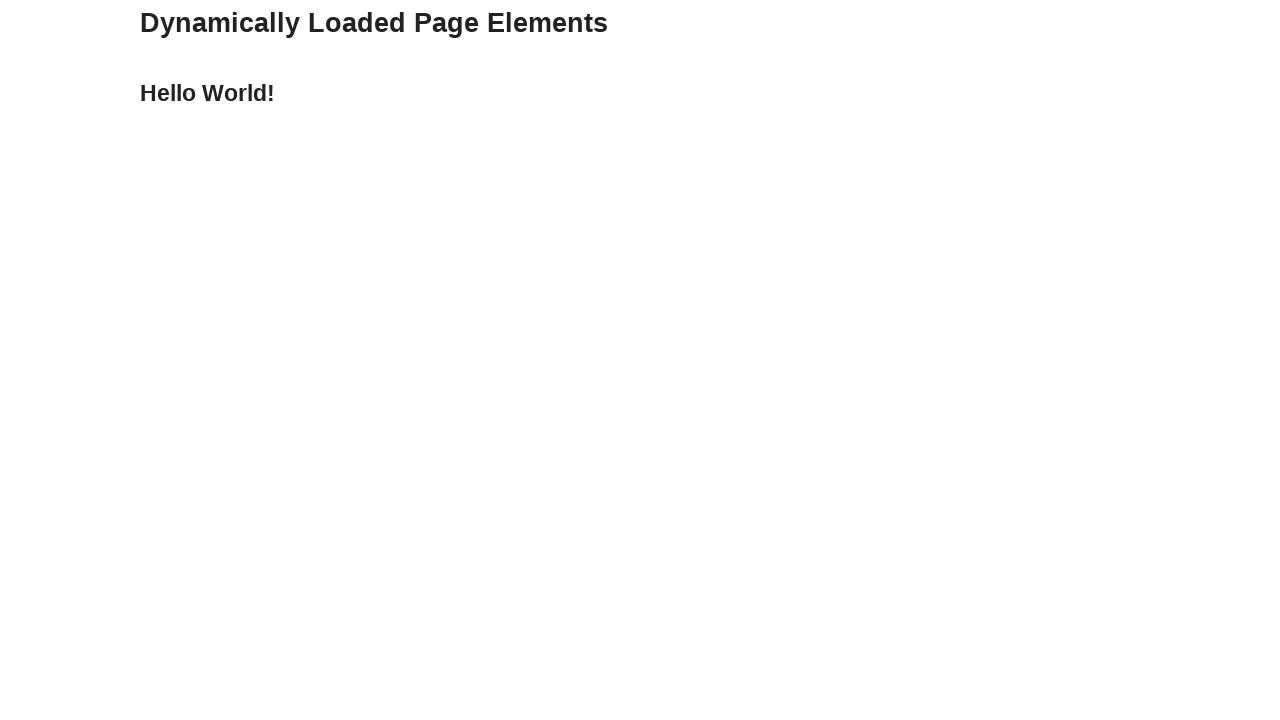

Assertion passed: 'Hello World!' text found
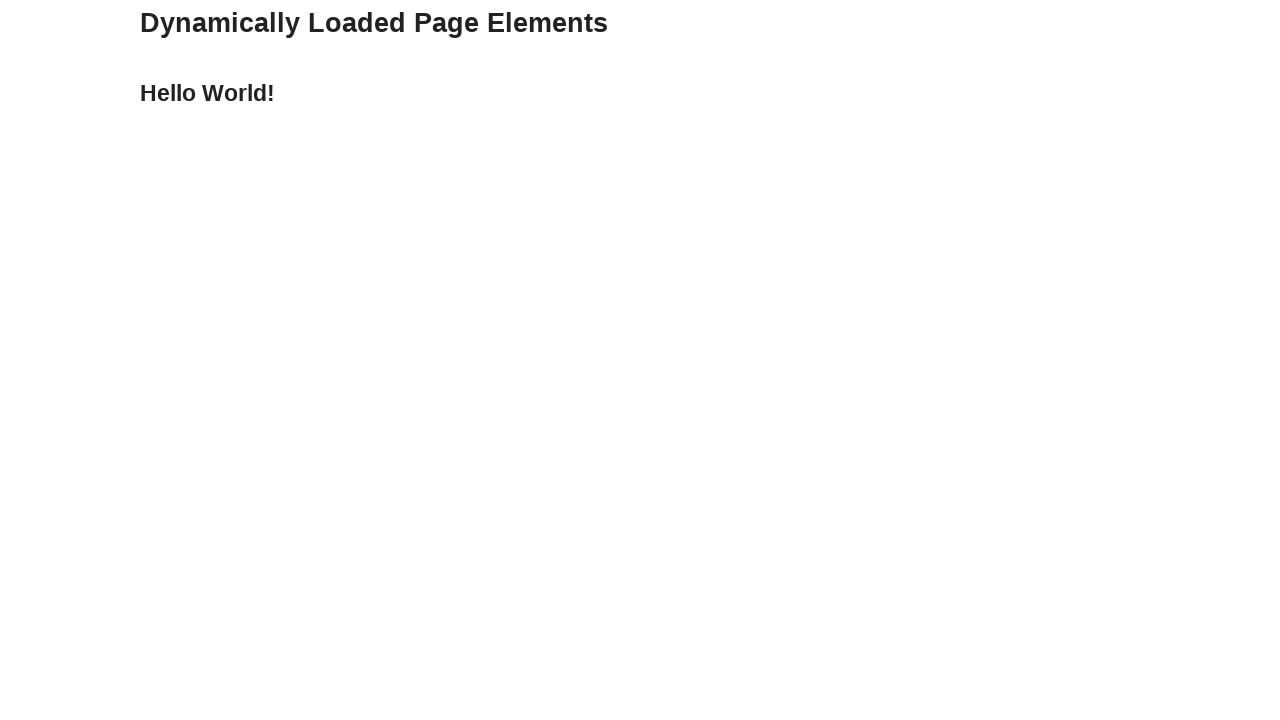

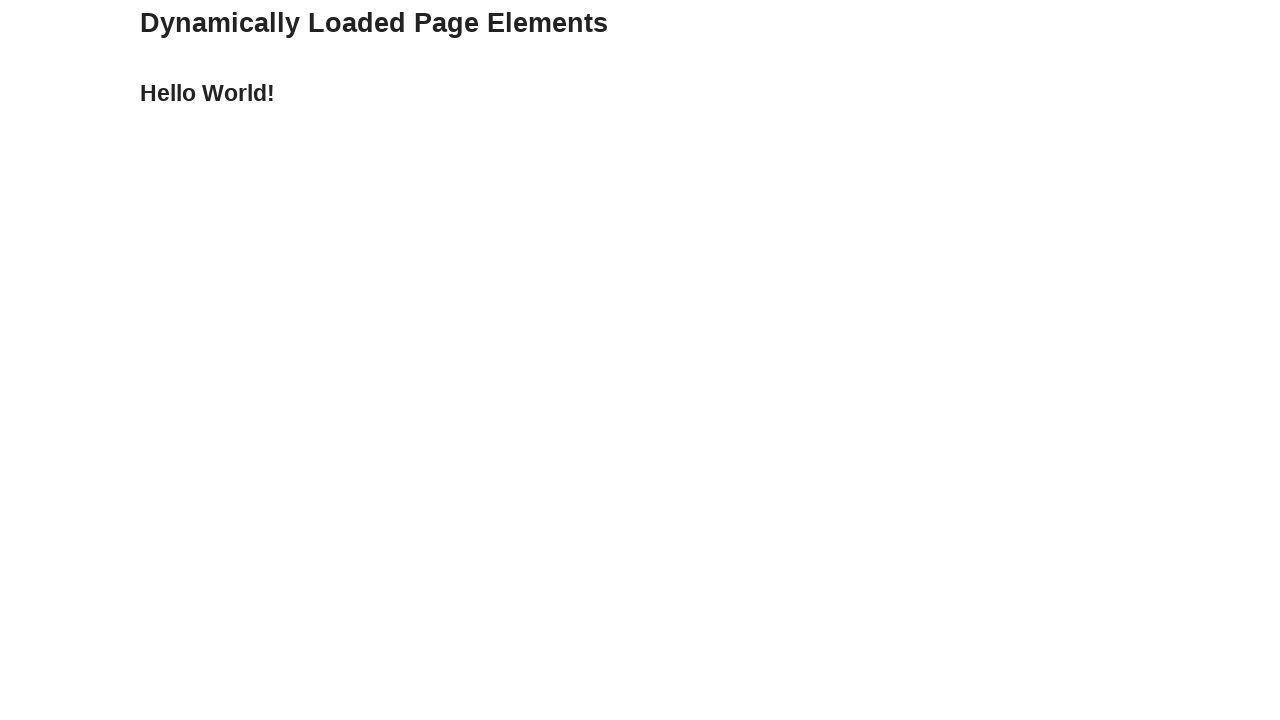